Tests drag and drop functionality by clicking on the heading and dragging element A to element B's position

Starting URL: http://the-internet.herokuapp.com/drag_and_drop

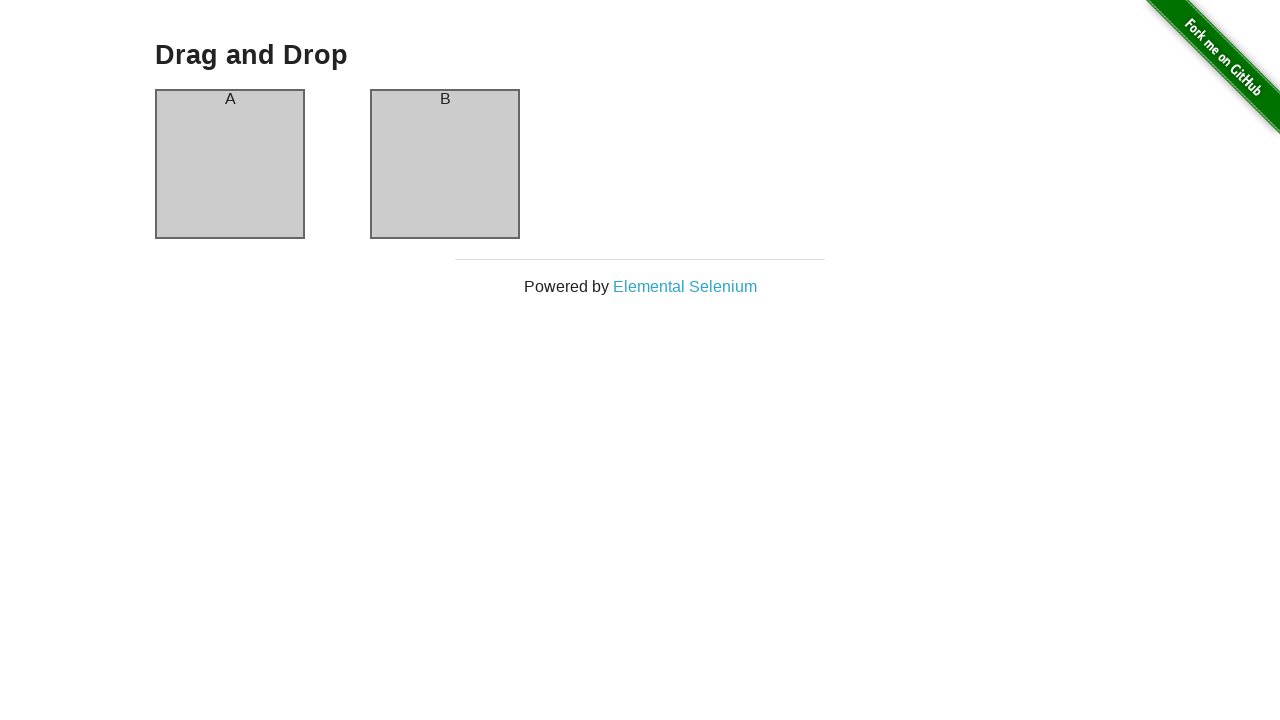

Clicked on the Drag and Drop heading at (340, 56) on text=Drag and Drop
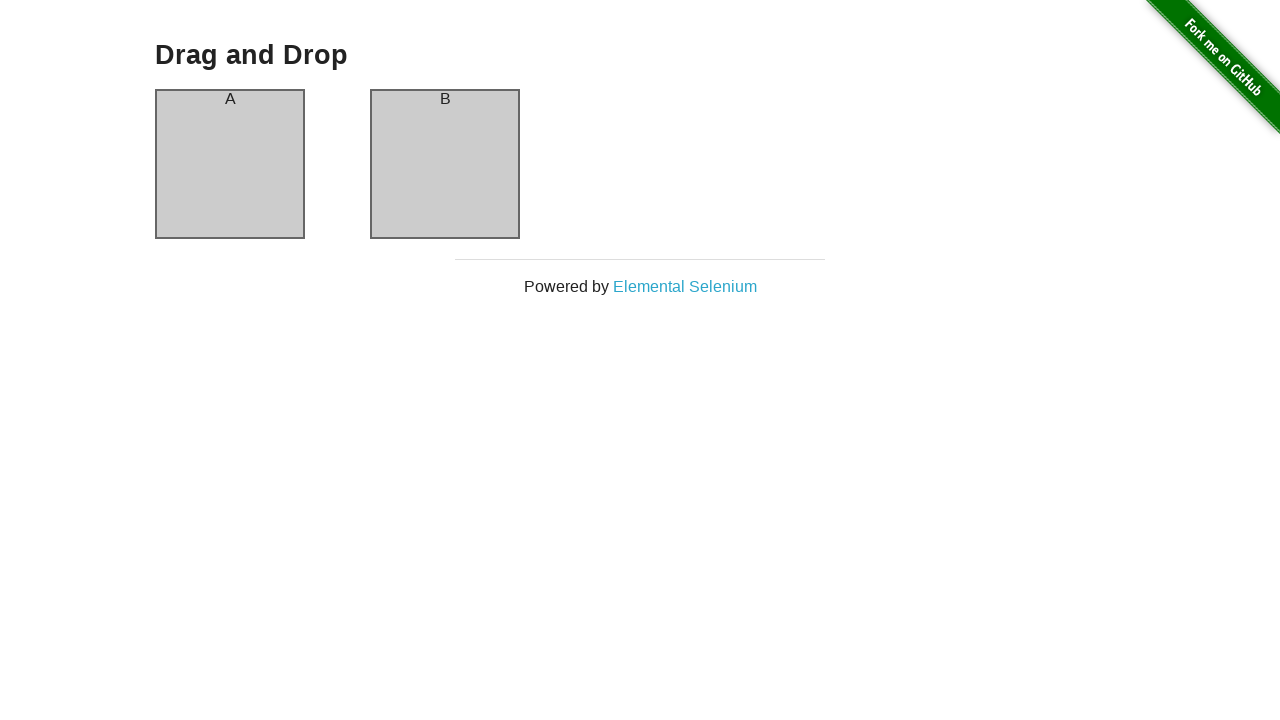

Dragged element A to element B's position at (445, 164)
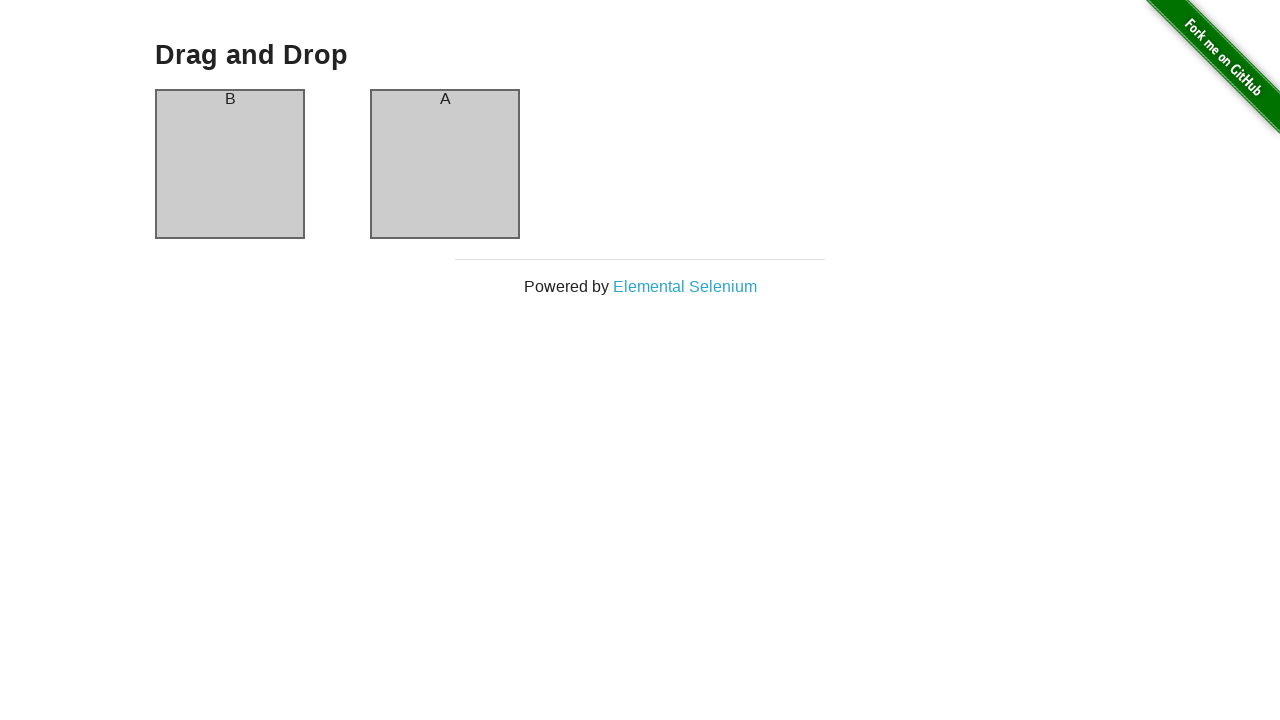

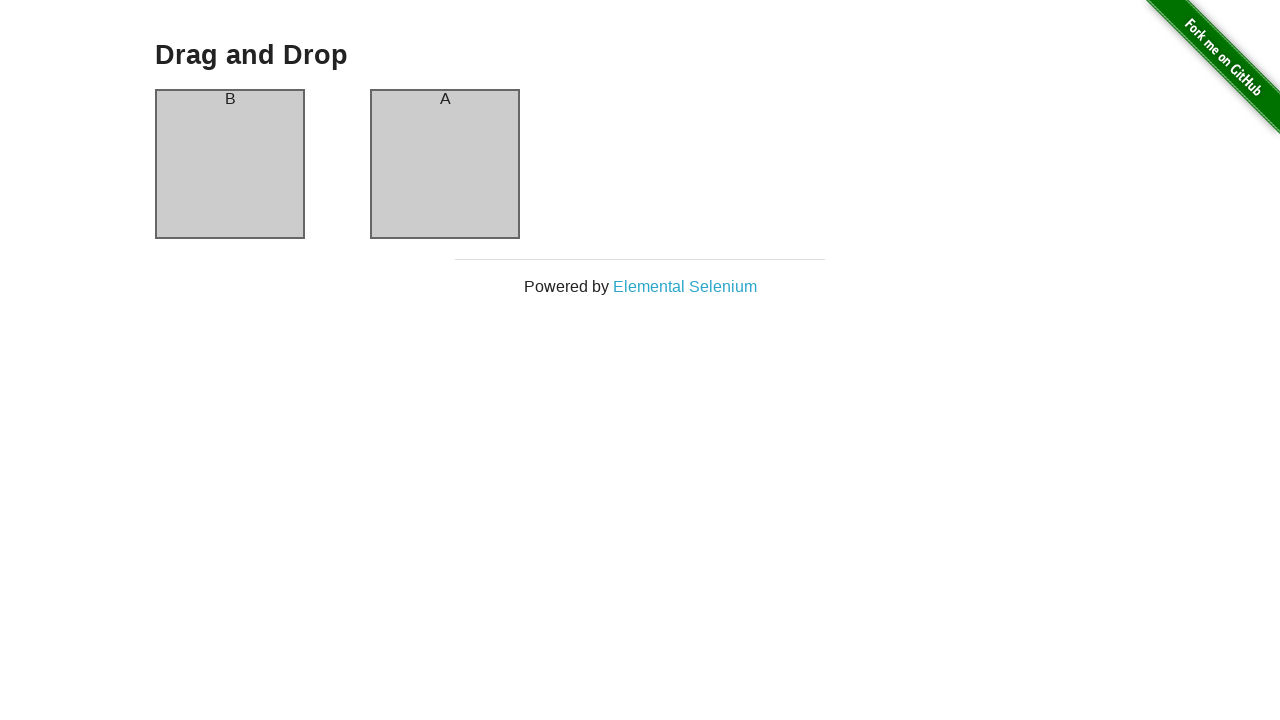